Navigates to YouTube homepage and verifies the page title by checking if it contains expected text

Starting URL: https://www.youtube.com/

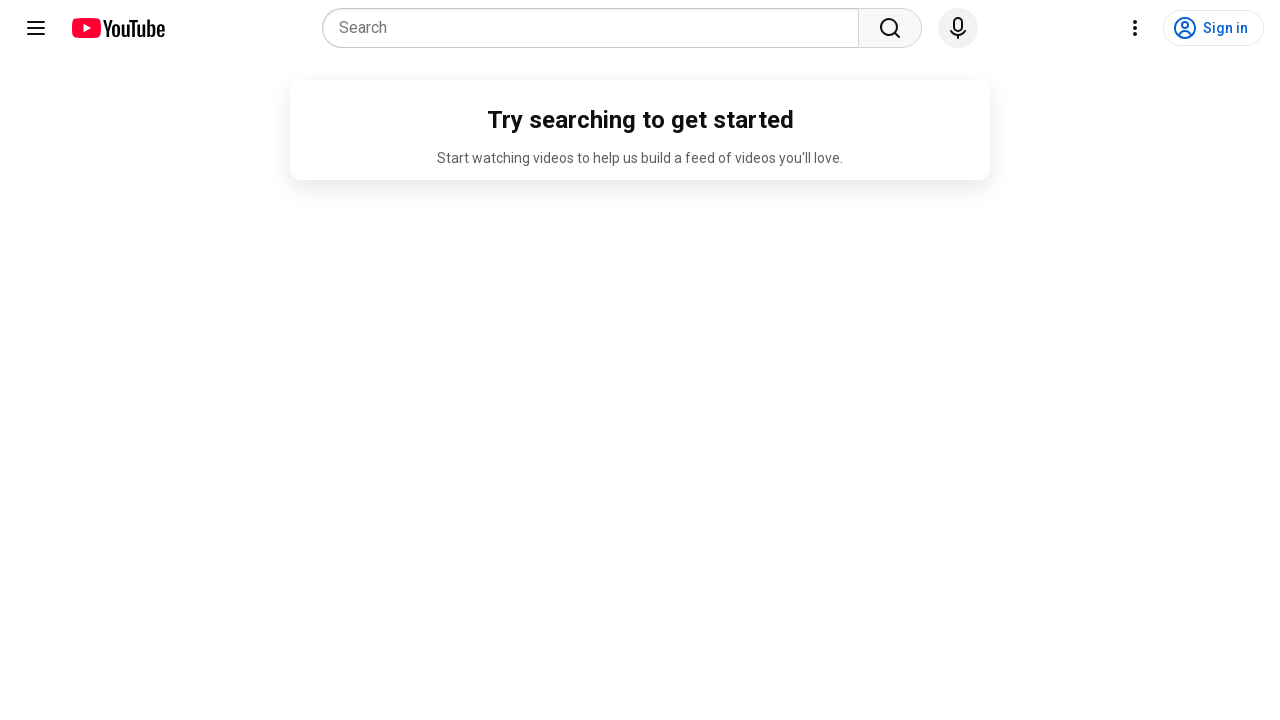

Navigated to YouTube homepage
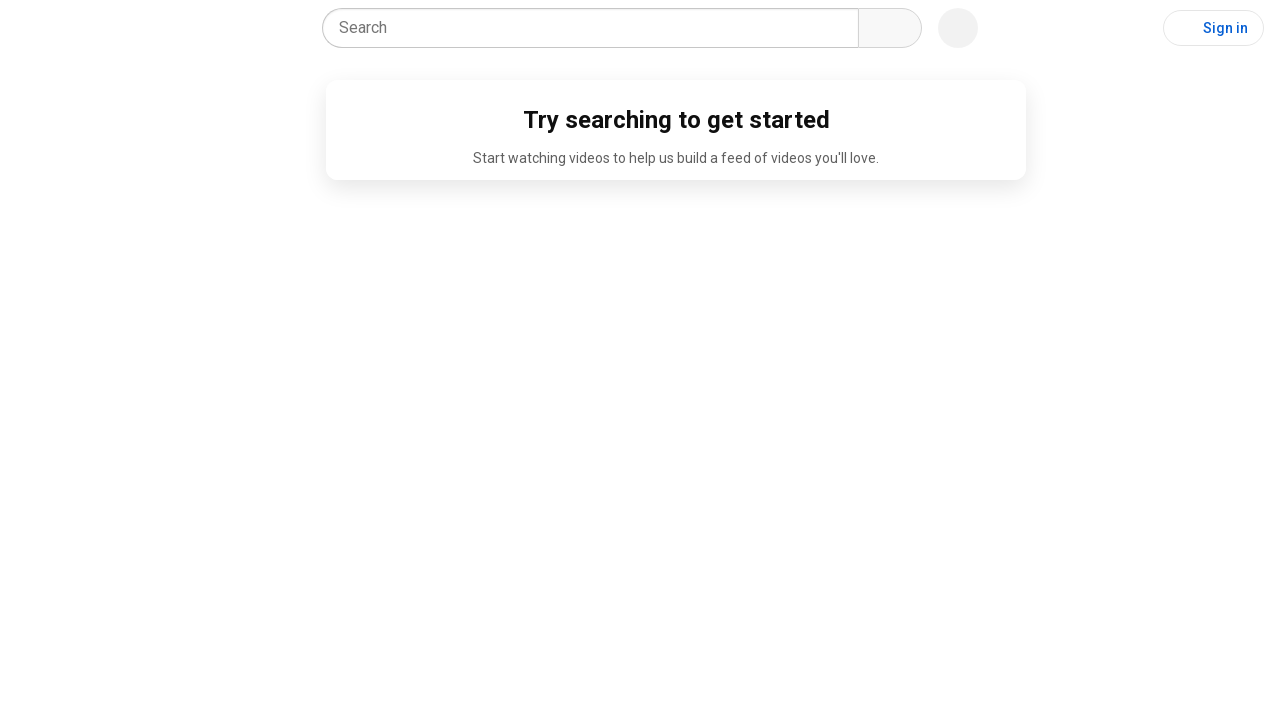

Retrieved page title: YouTube
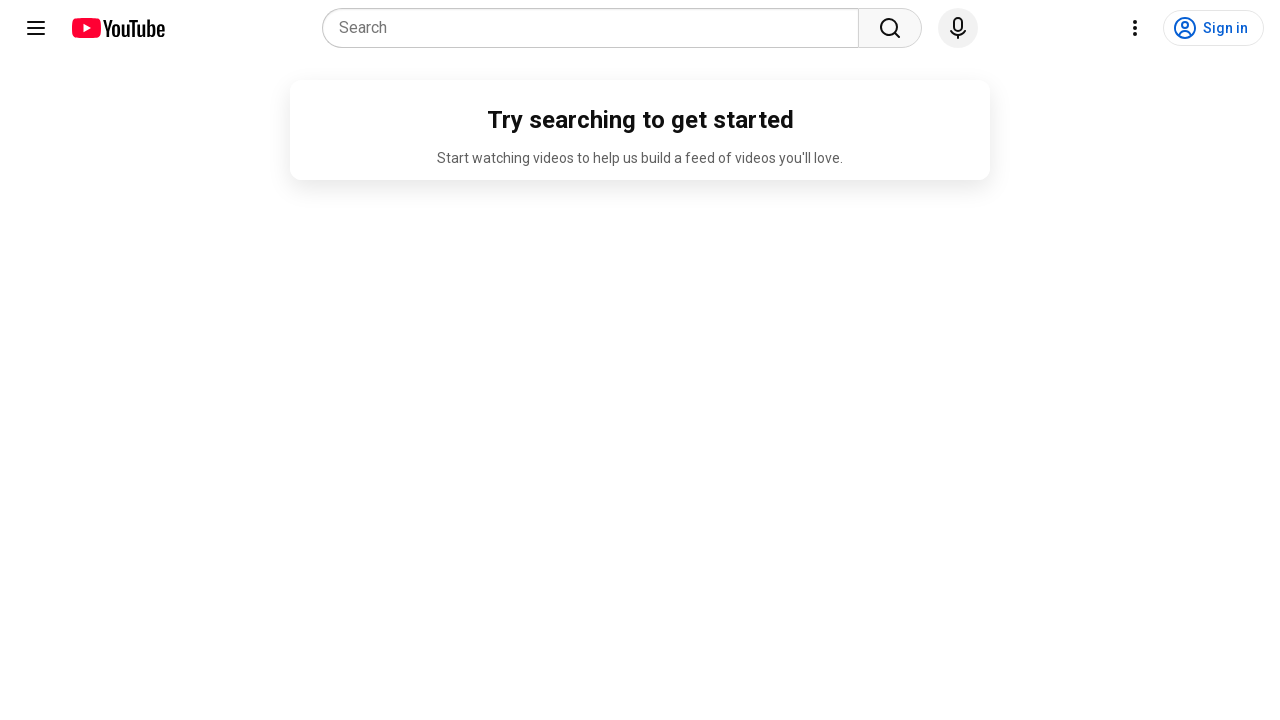

Page title verification failed - title is incorrect
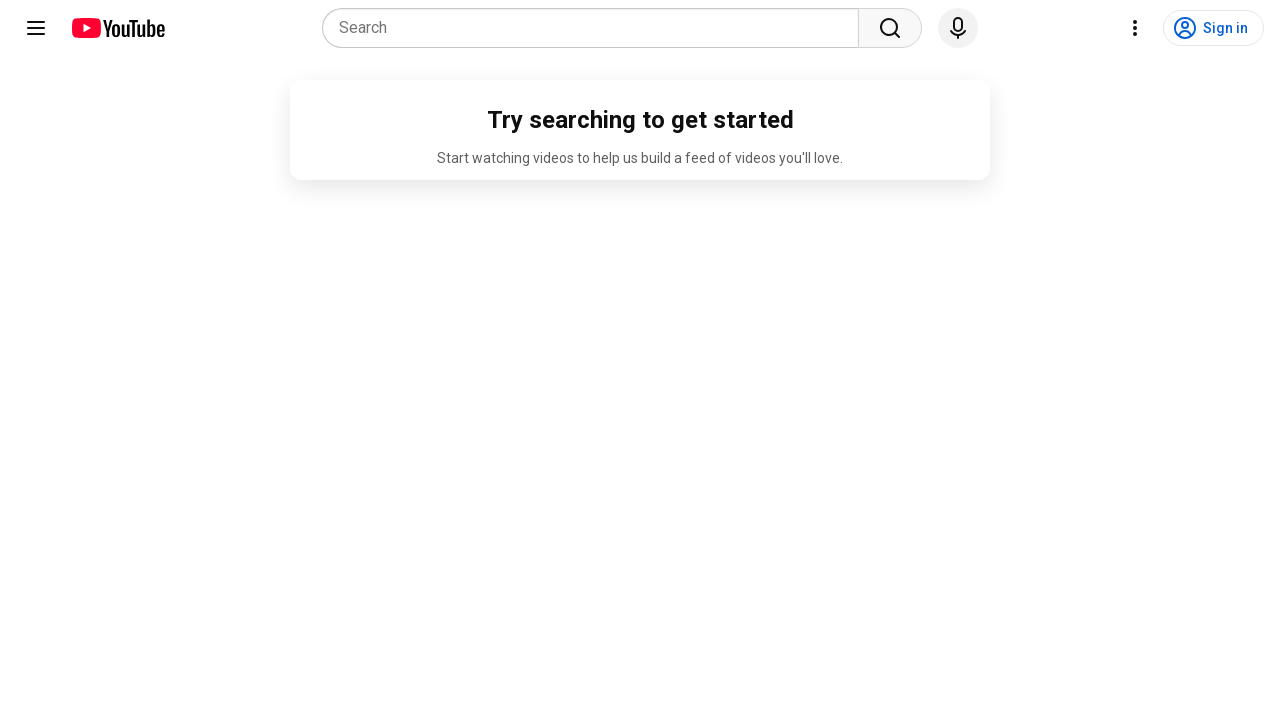

Waited for page to reach domcontentloaded state
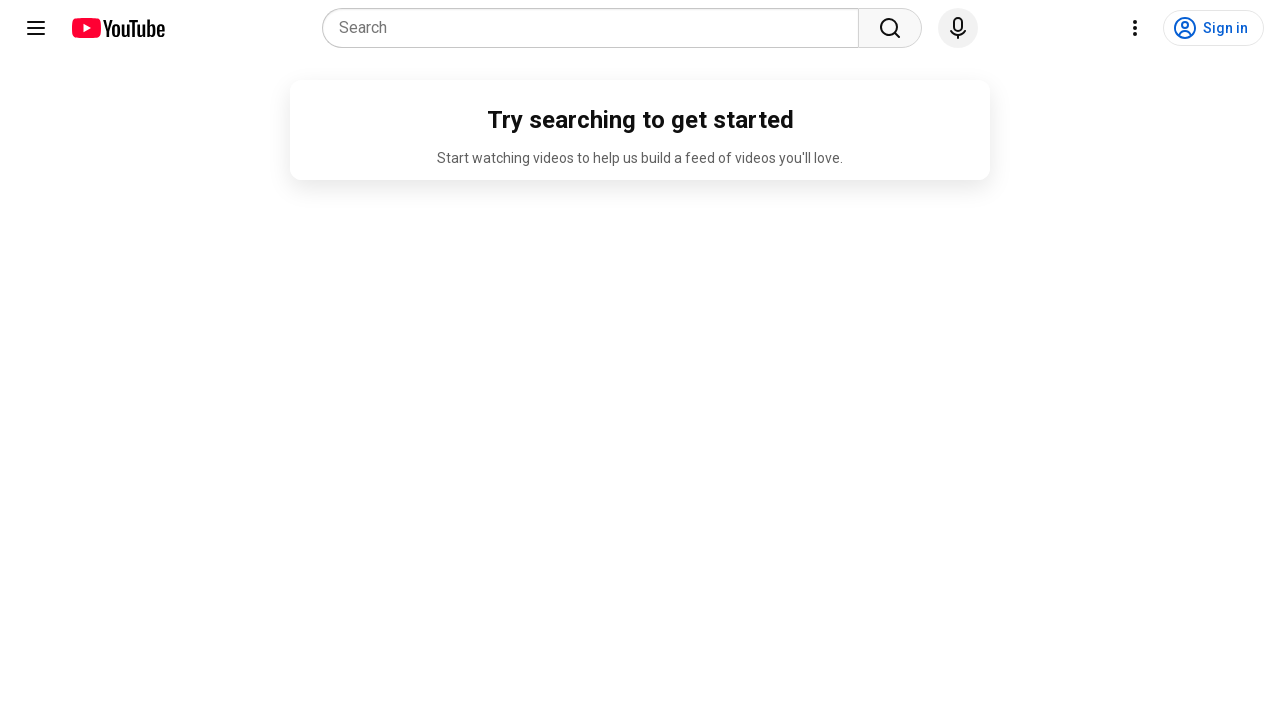

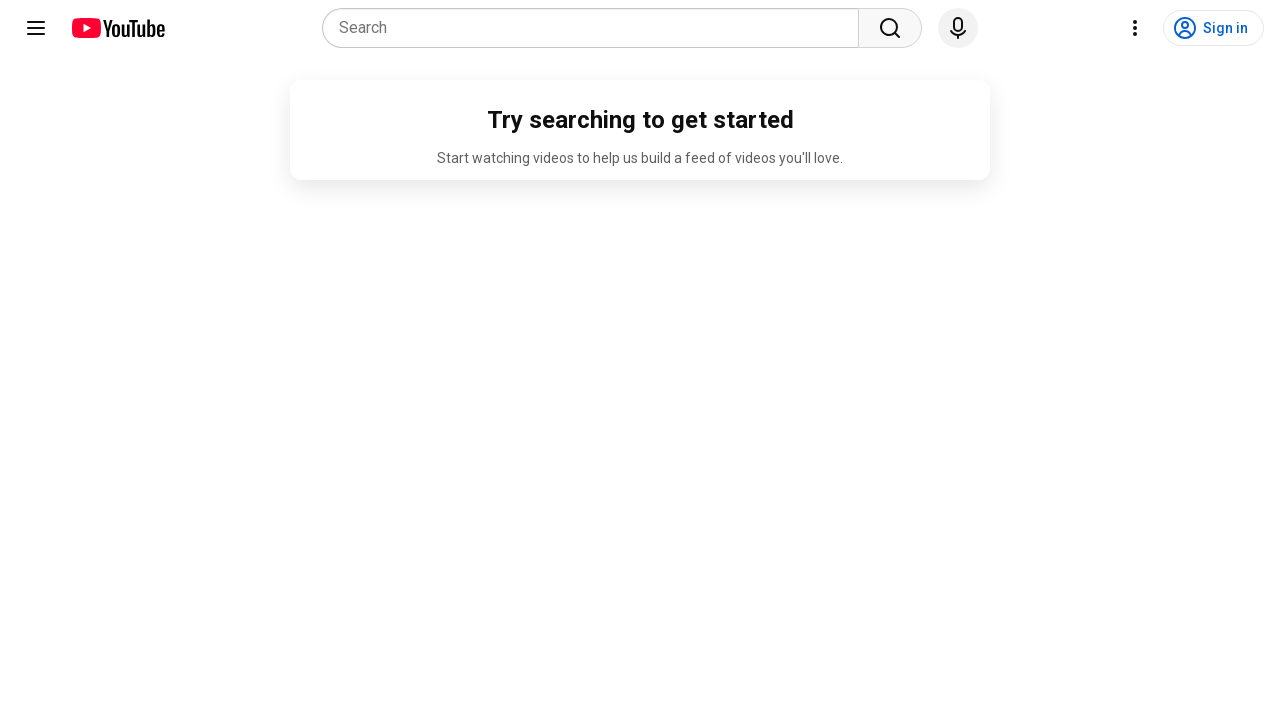